Tests filling out a practice automation form with personal details including first name, last name, email, gender selection, and phone number on the DemoQA website.

Starting URL: https://demoqa.com/automation-practice-form

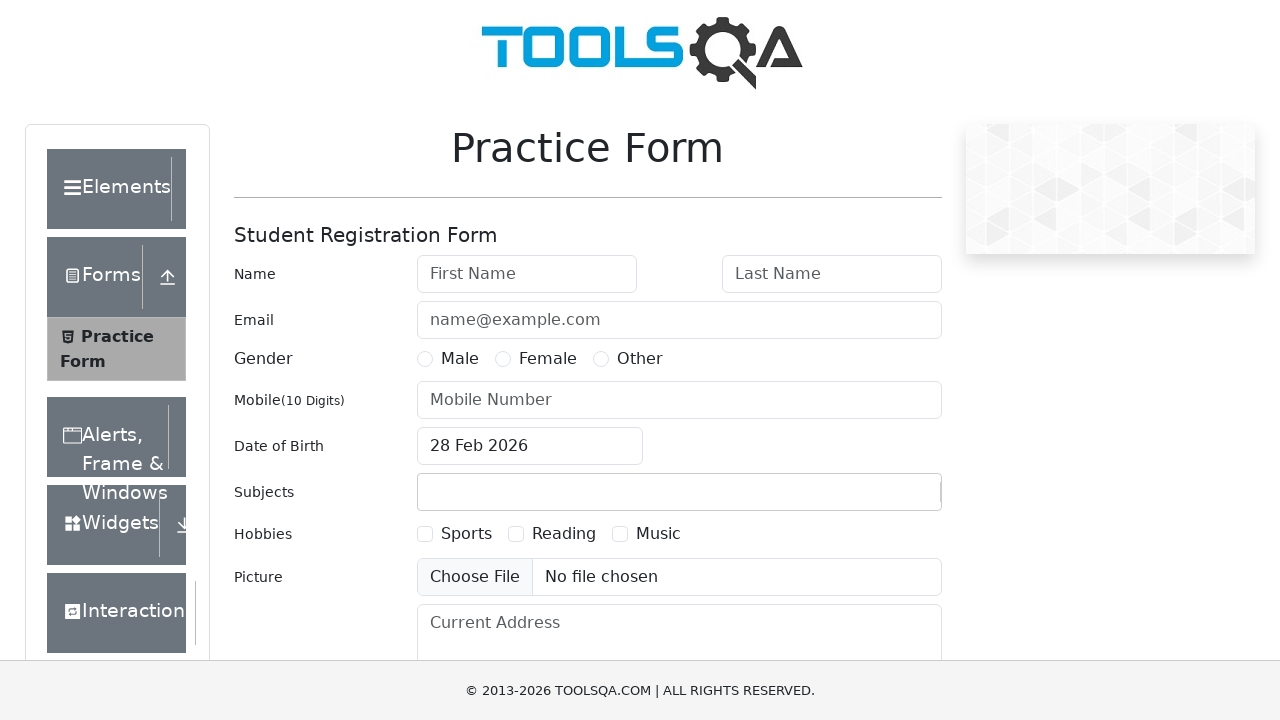

Filled first name field with 'varsha' on input#firstName
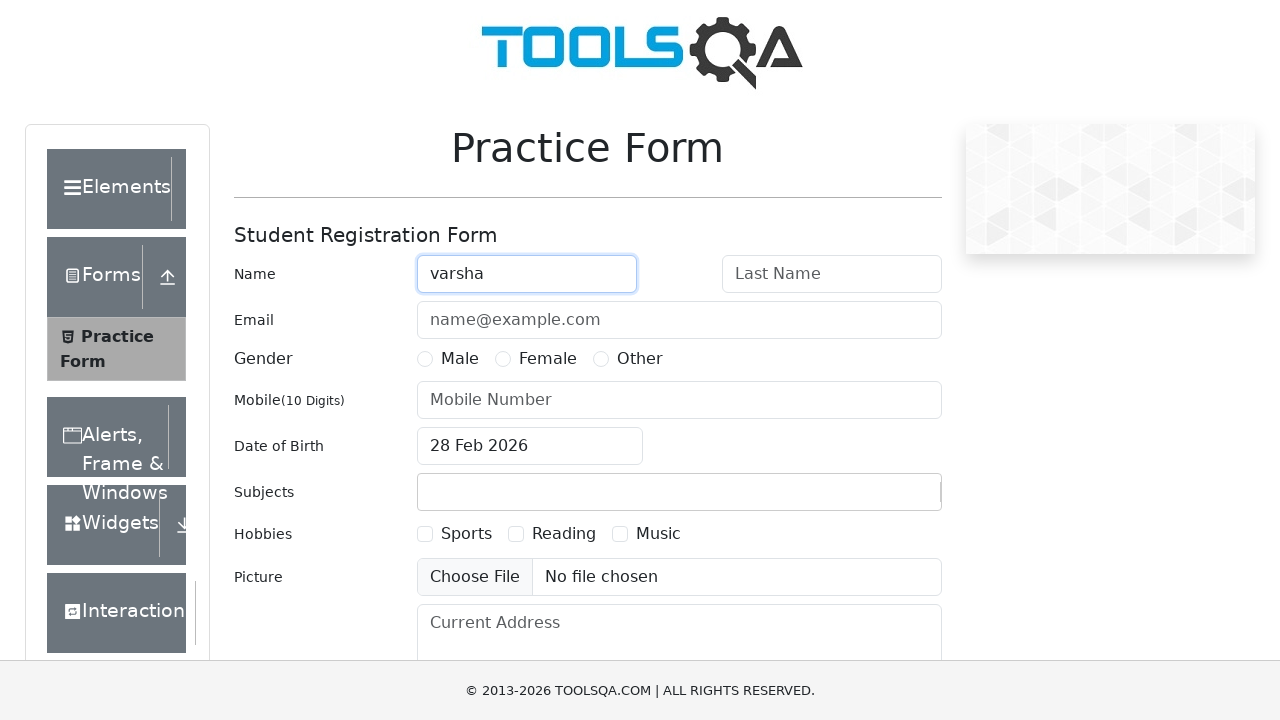

Filled last name field with 'pawar' on input#lastName
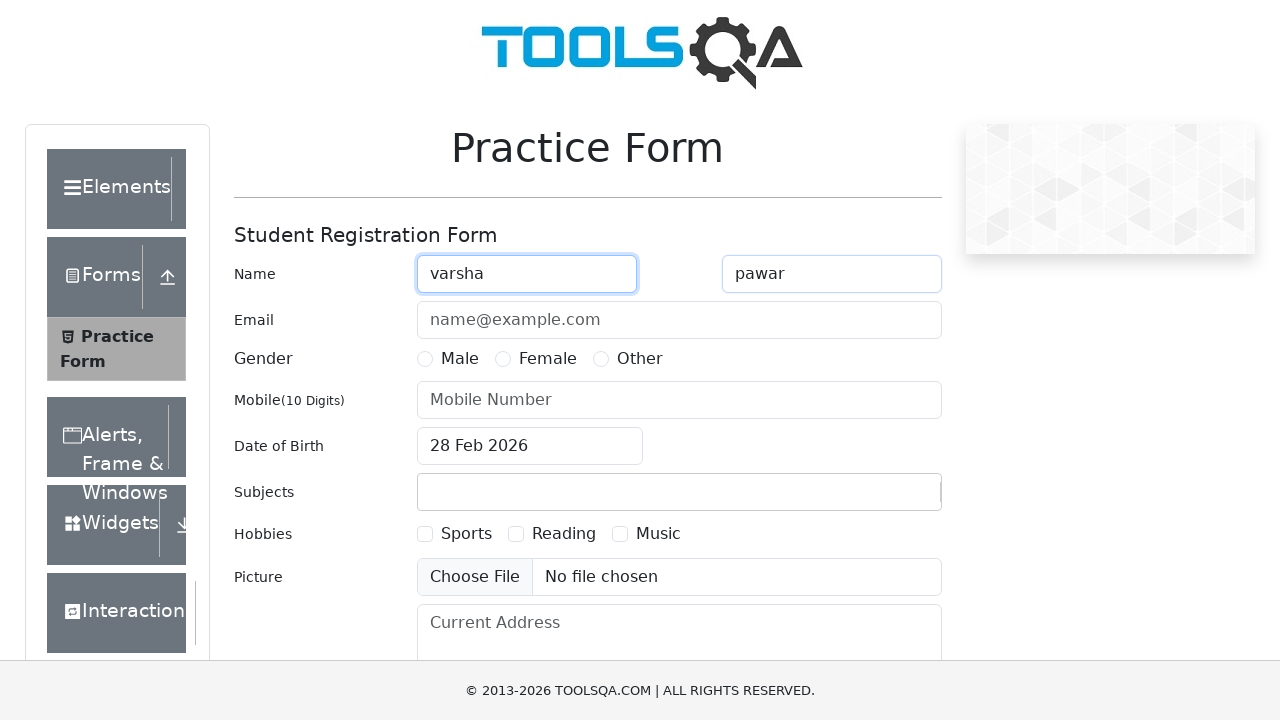

Filled email field with 'asdfg@gmail.com' on input#userEmail
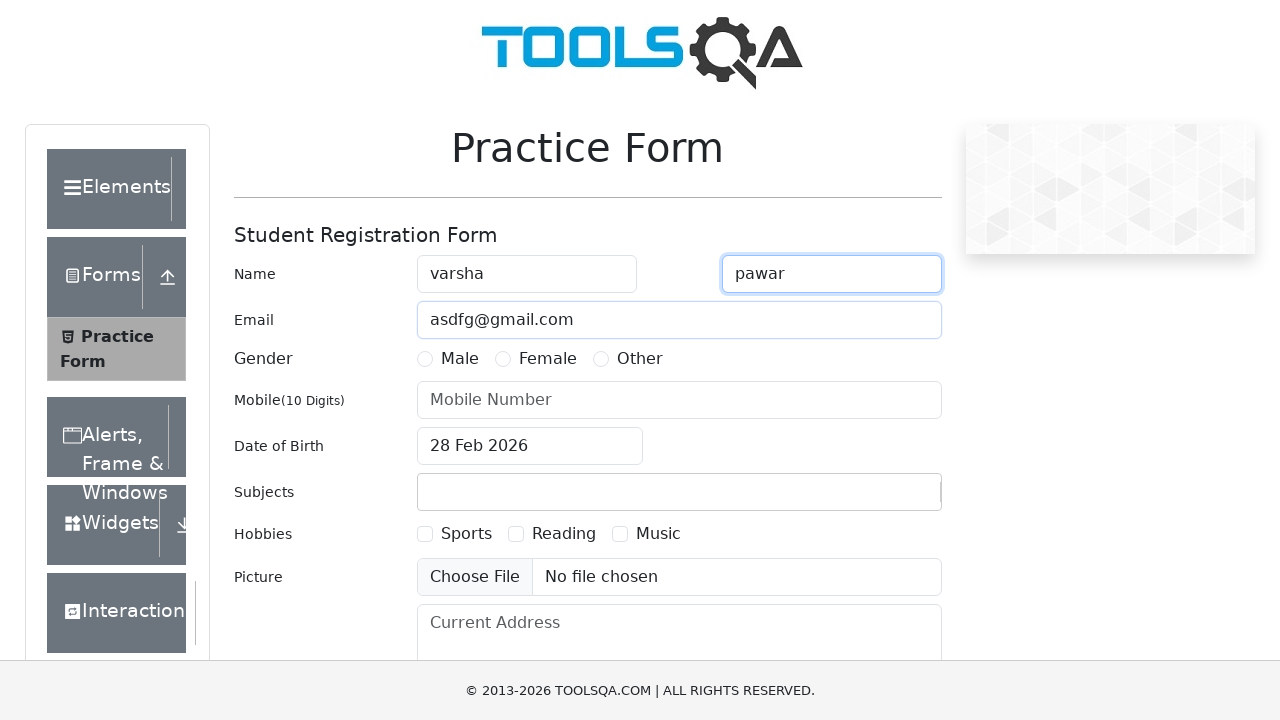

Selected Female gender option at (548, 359) on label[for='gender-radio-2']
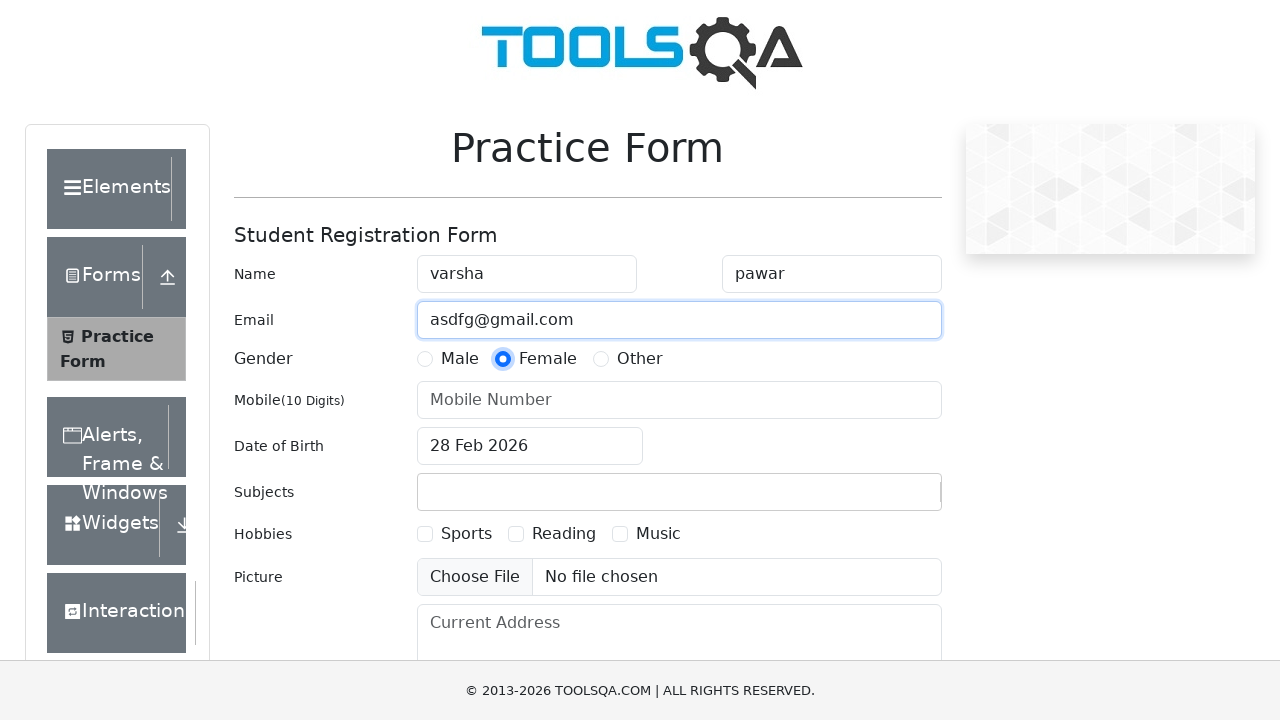

Filled mobile number field with '1234567890' on input#userNumber
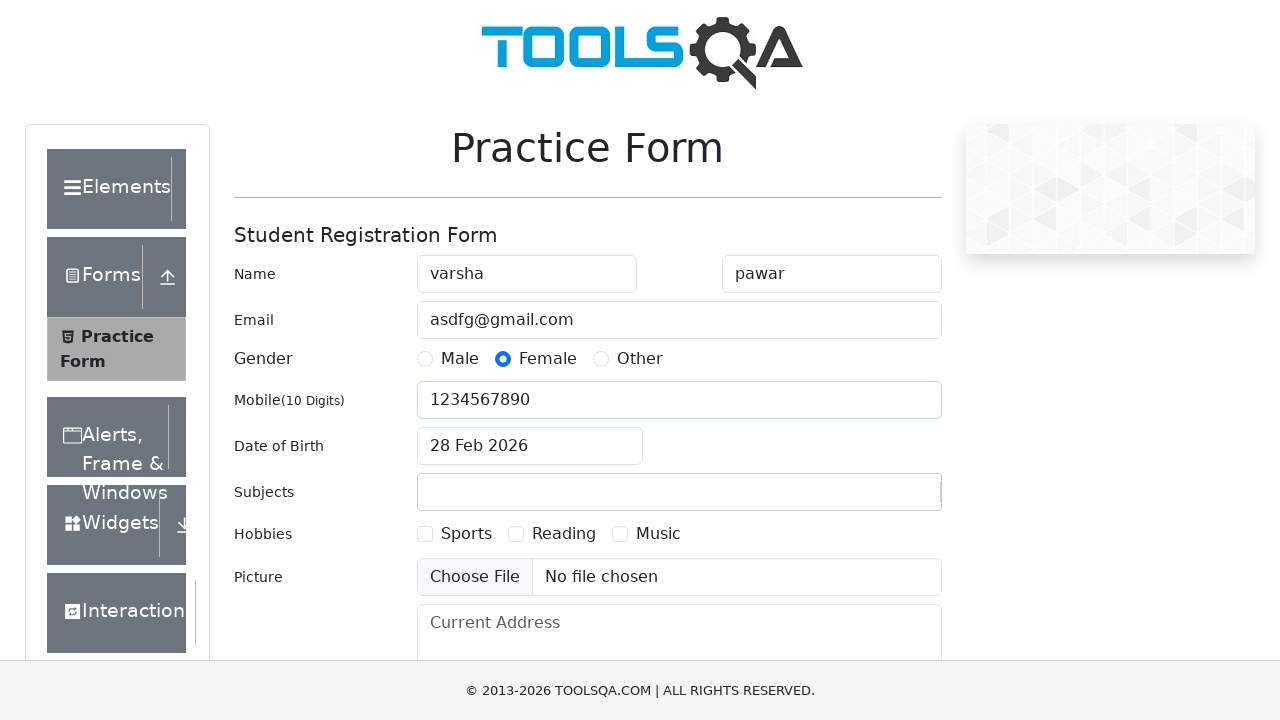

Waited 2 seconds for page to load
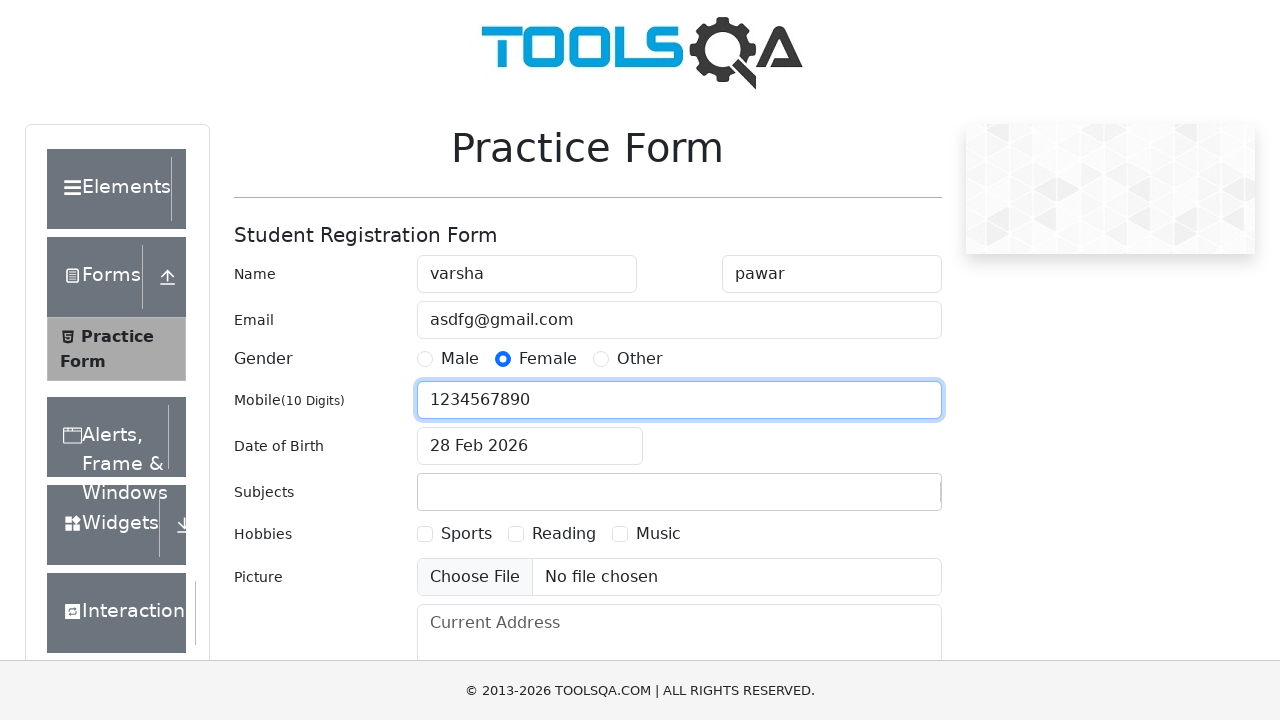

Clicked date of birth input field at (530, 446) on input#dateOfBirthInput
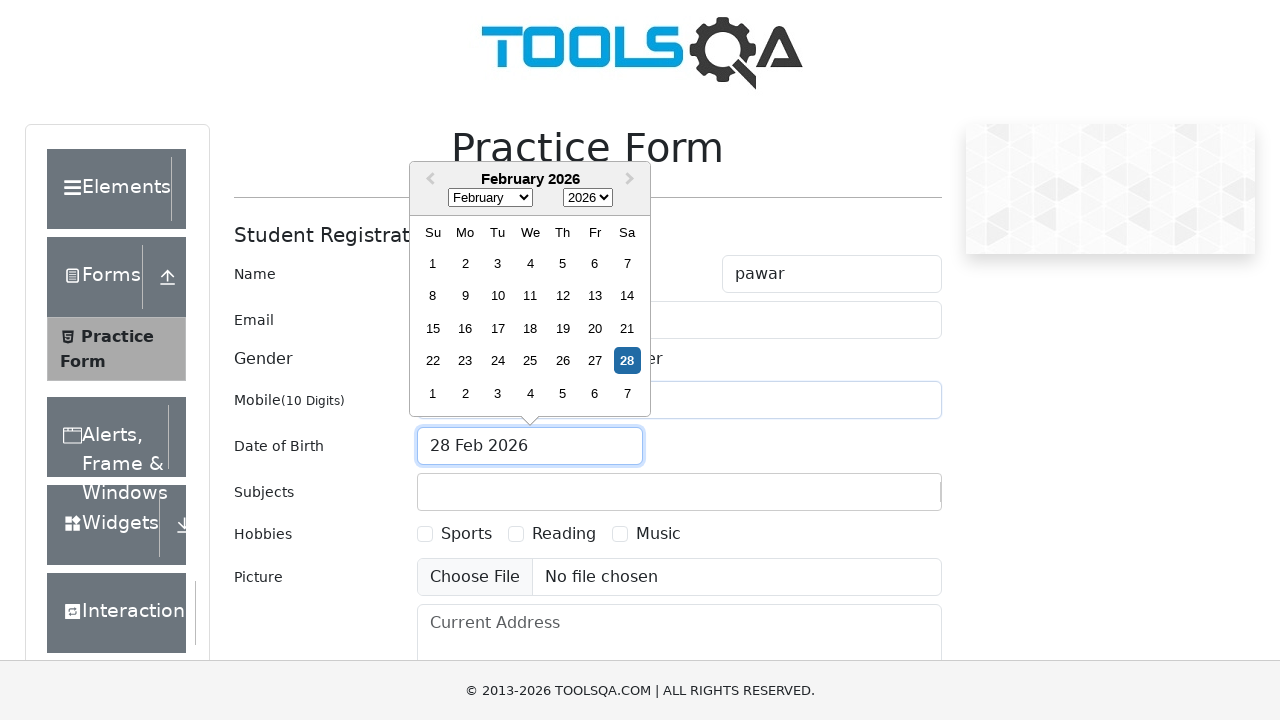

Selected all text in date of birth field
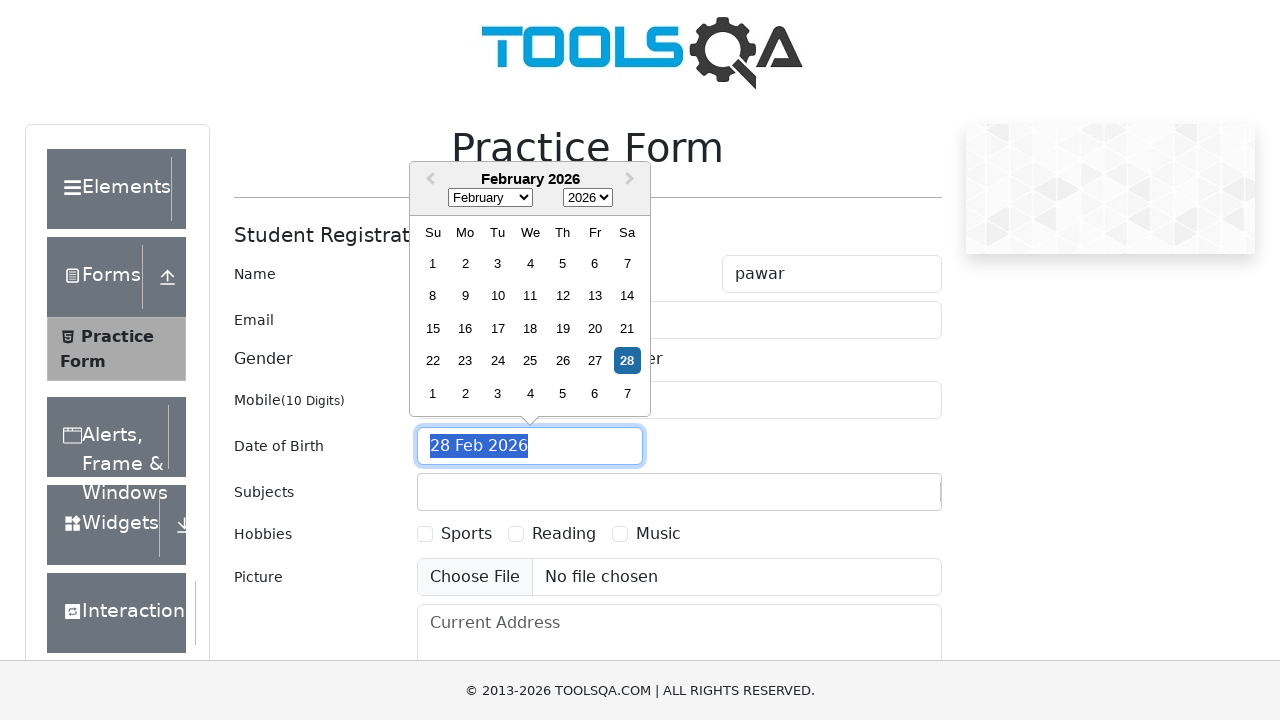

Cleared date of birth field
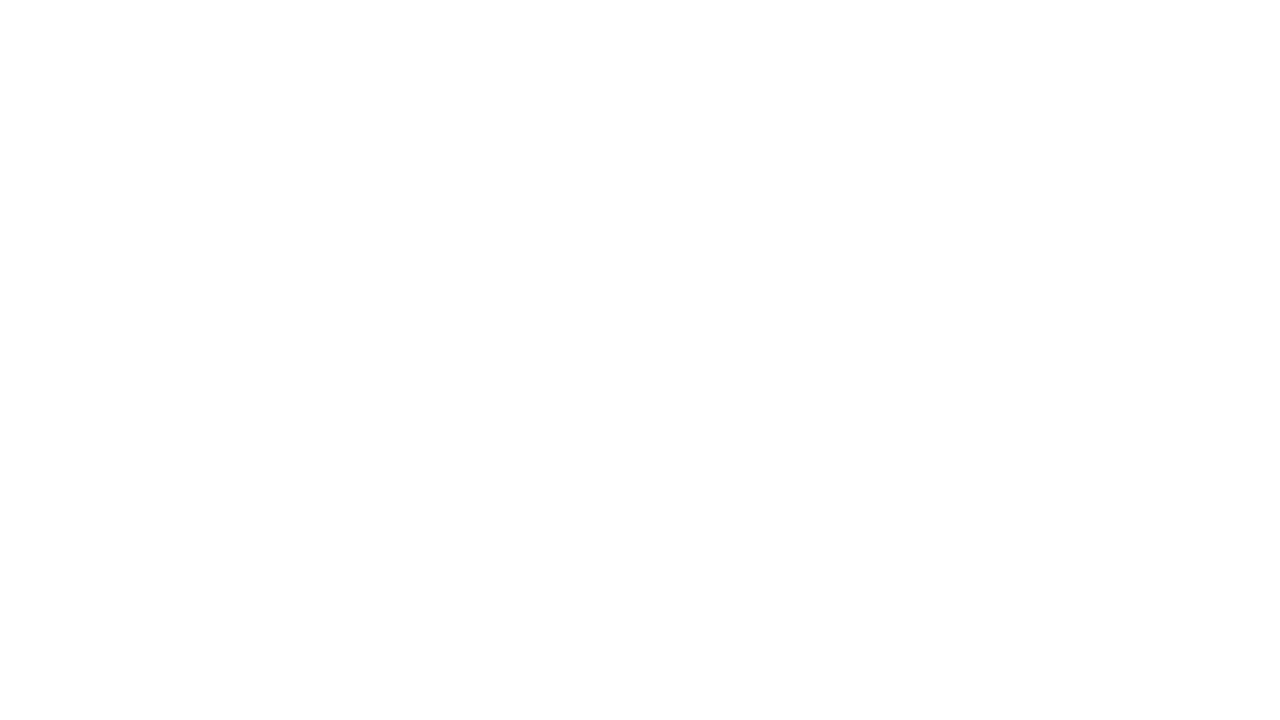

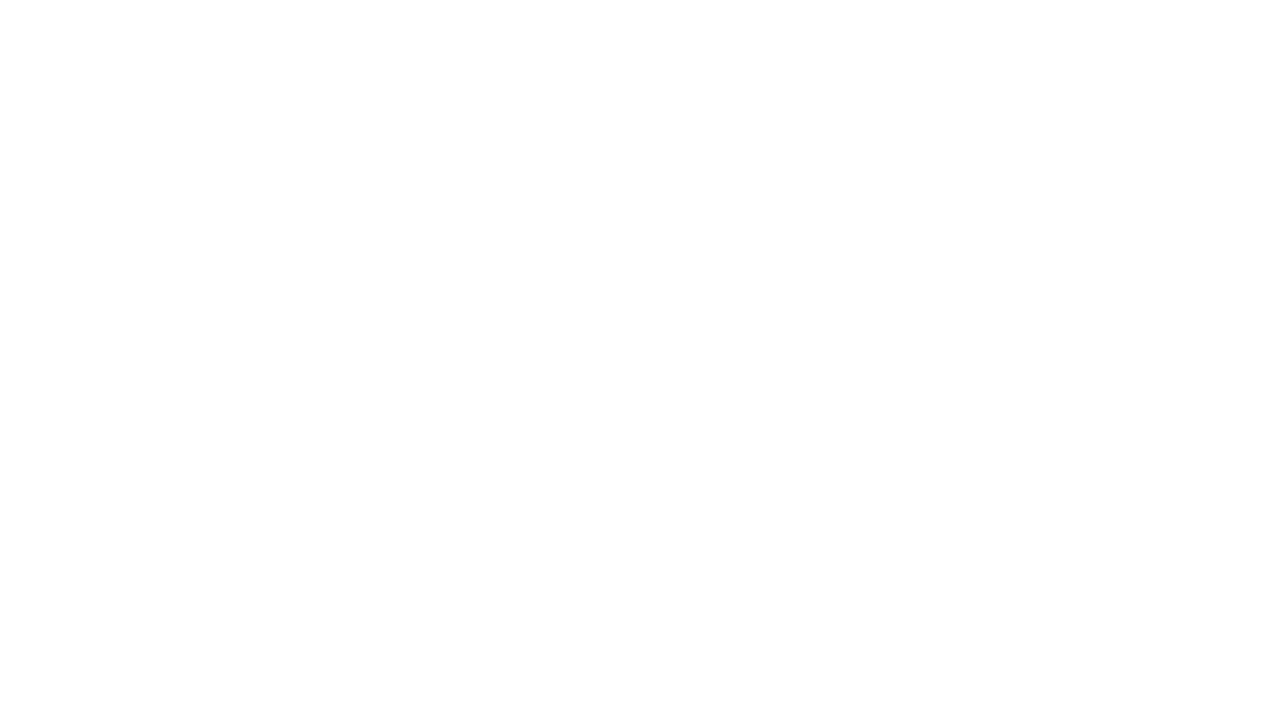